Navigates to a retail coaching page and waits for the page to fully load including network idle state

Starting URL: https://www.retailsuccesscoach.com/profit-performance-call

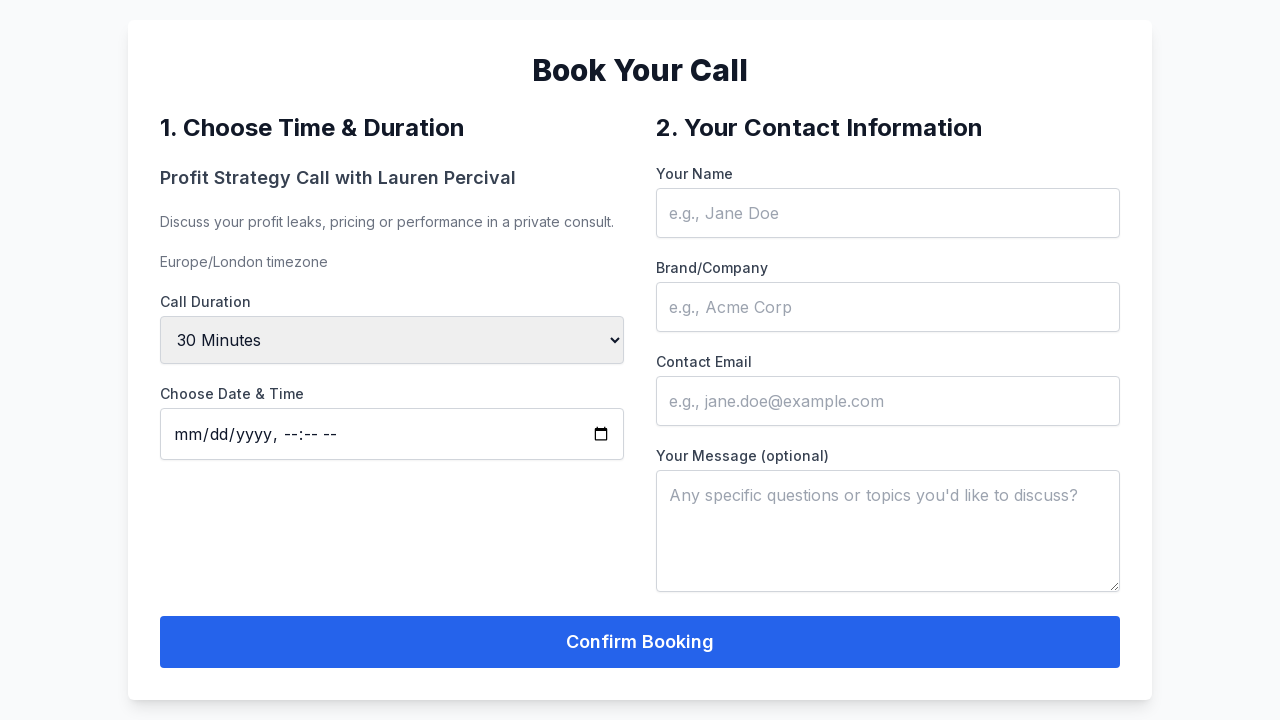

Navigated to retail coaching page at https://www.retailsuccesscoach.com/profit-performance-call
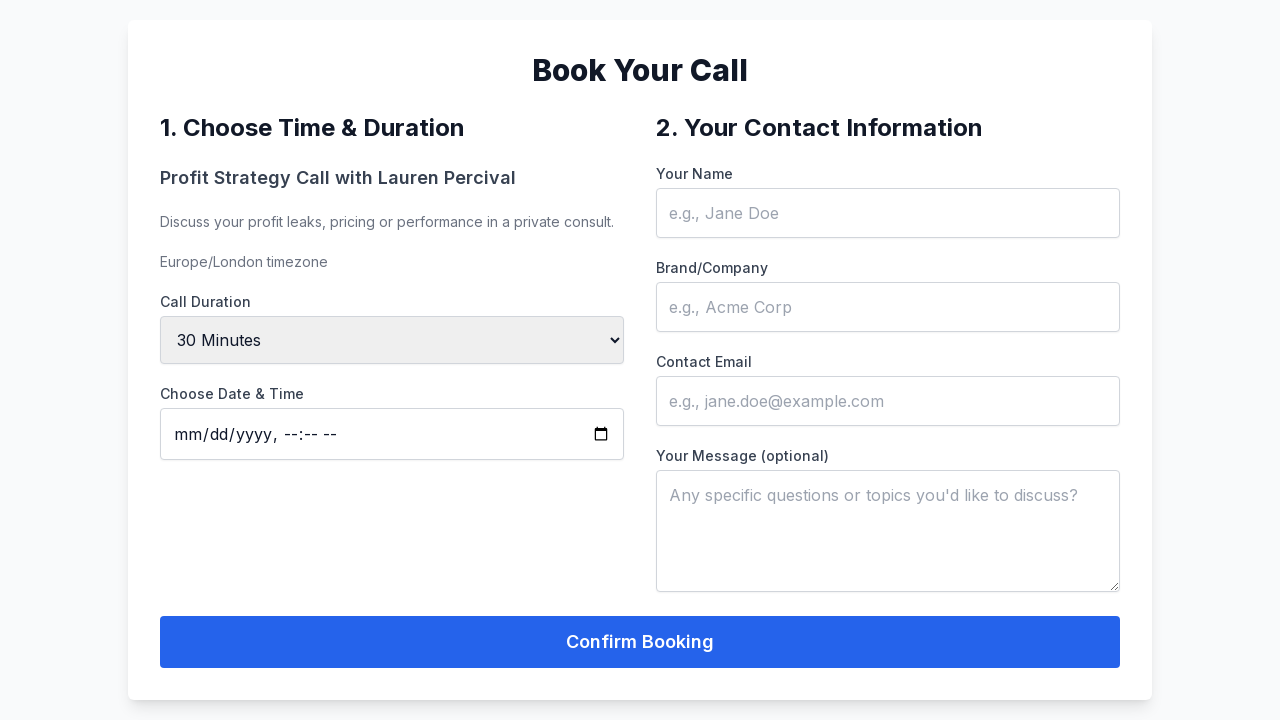

Waited for page to reach networkidle state
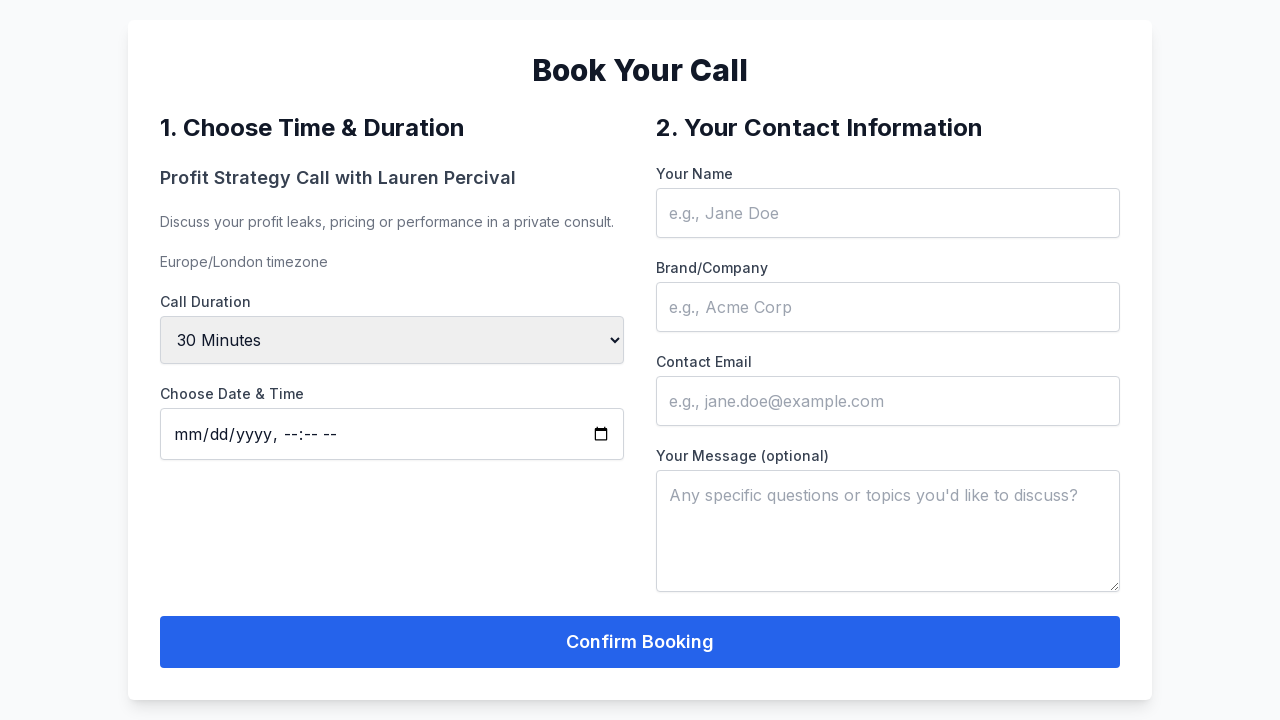

Waited an additional 5 seconds for page content to be visible
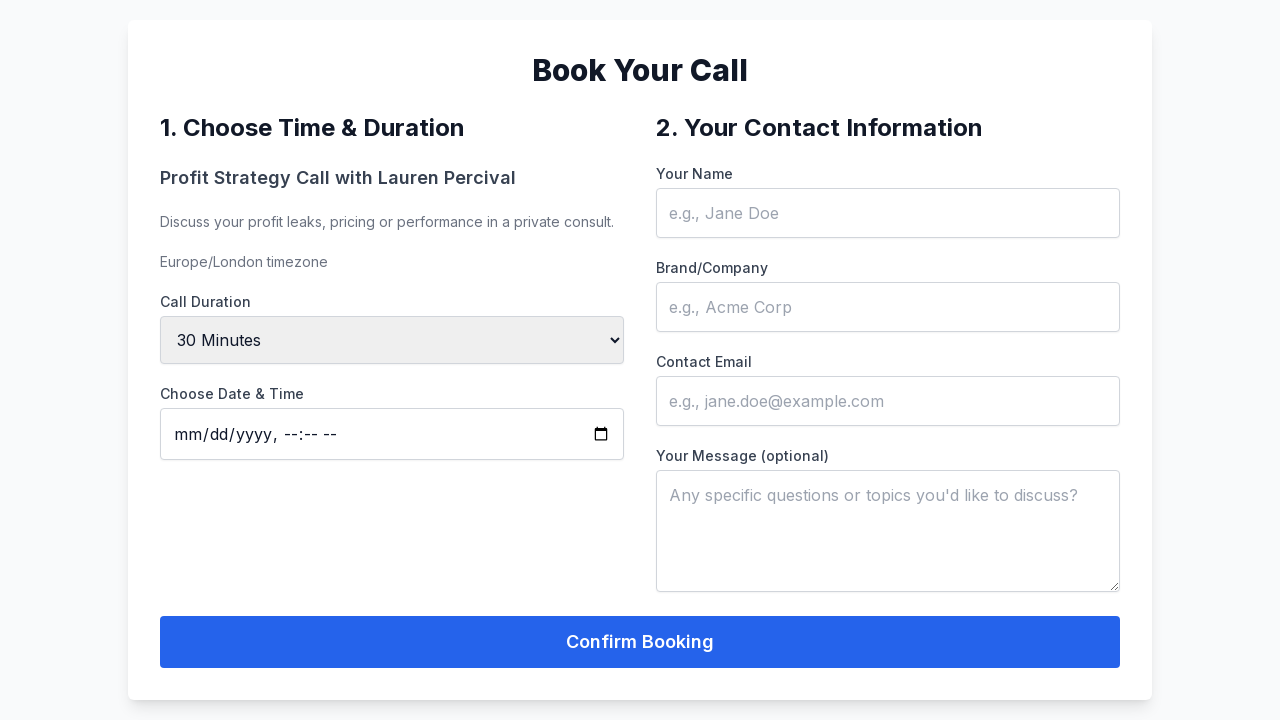

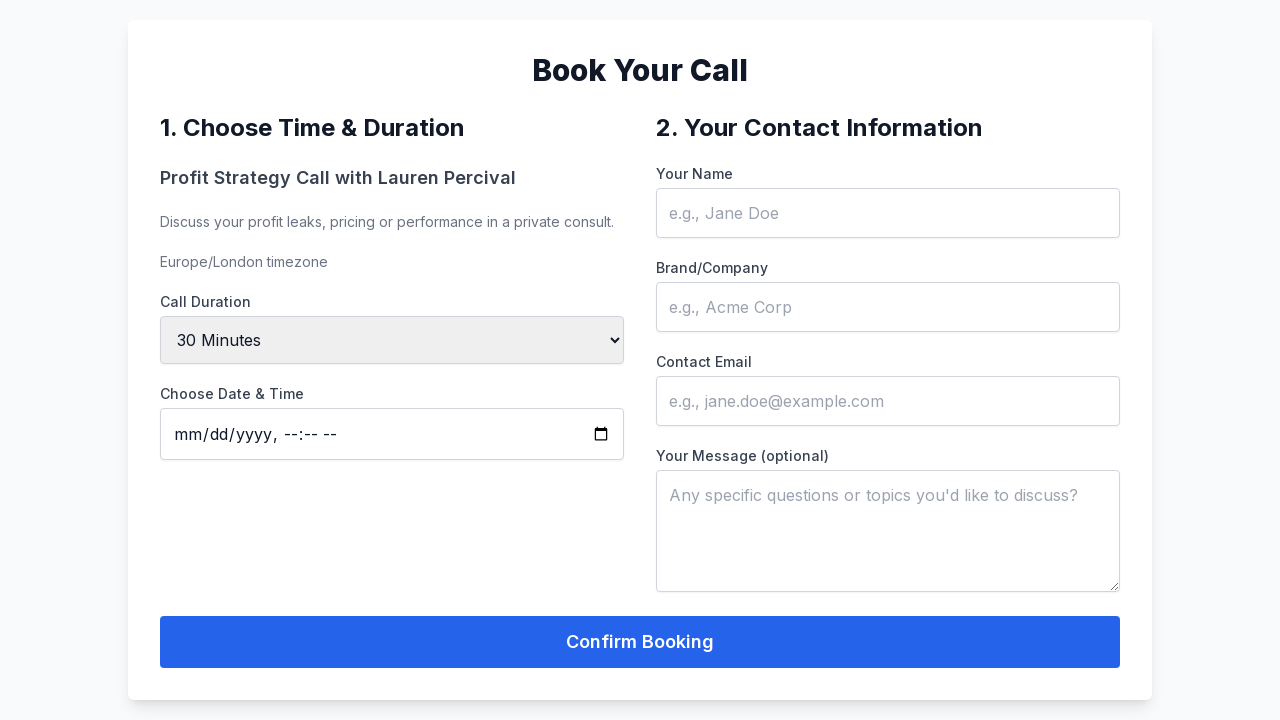